Navigates to a Japanese quote/aphorism page and verifies that the quote content box with the aphorism text and author attribution are displayed correctly.

Starting URL: https://dictionary.goo.ne.jp/quote/

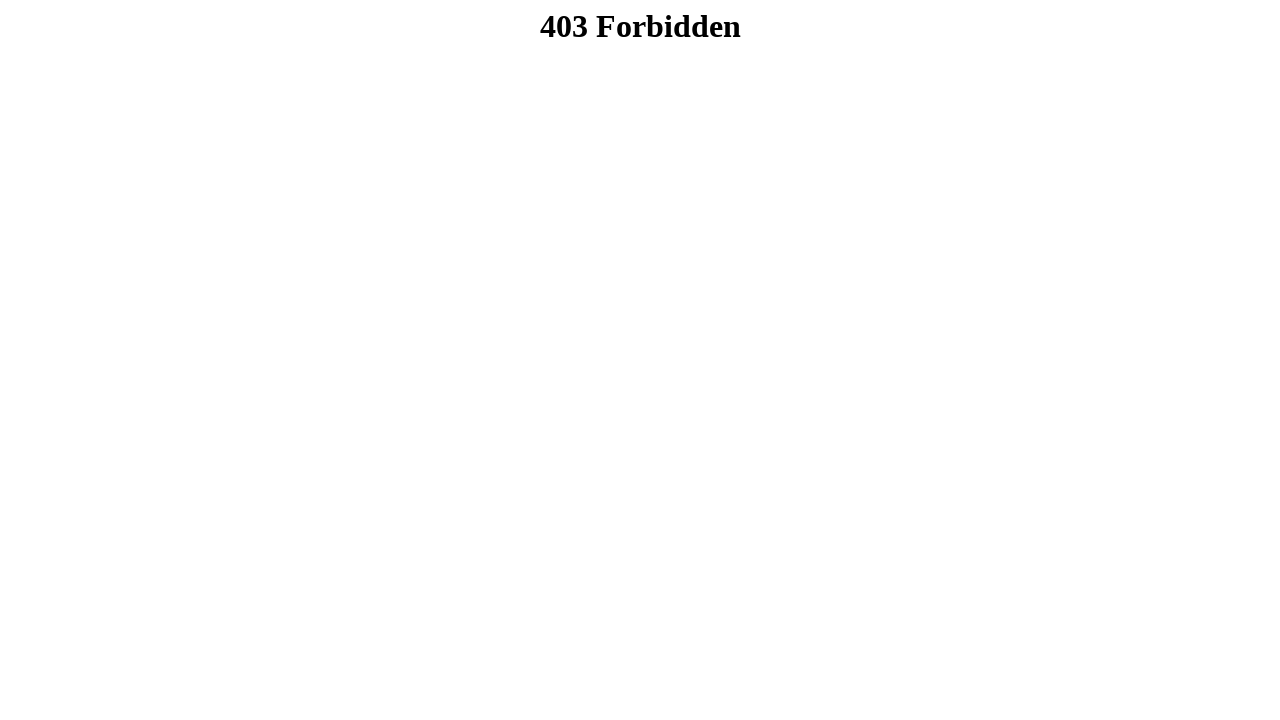

Set up dialog handler to accept alerts
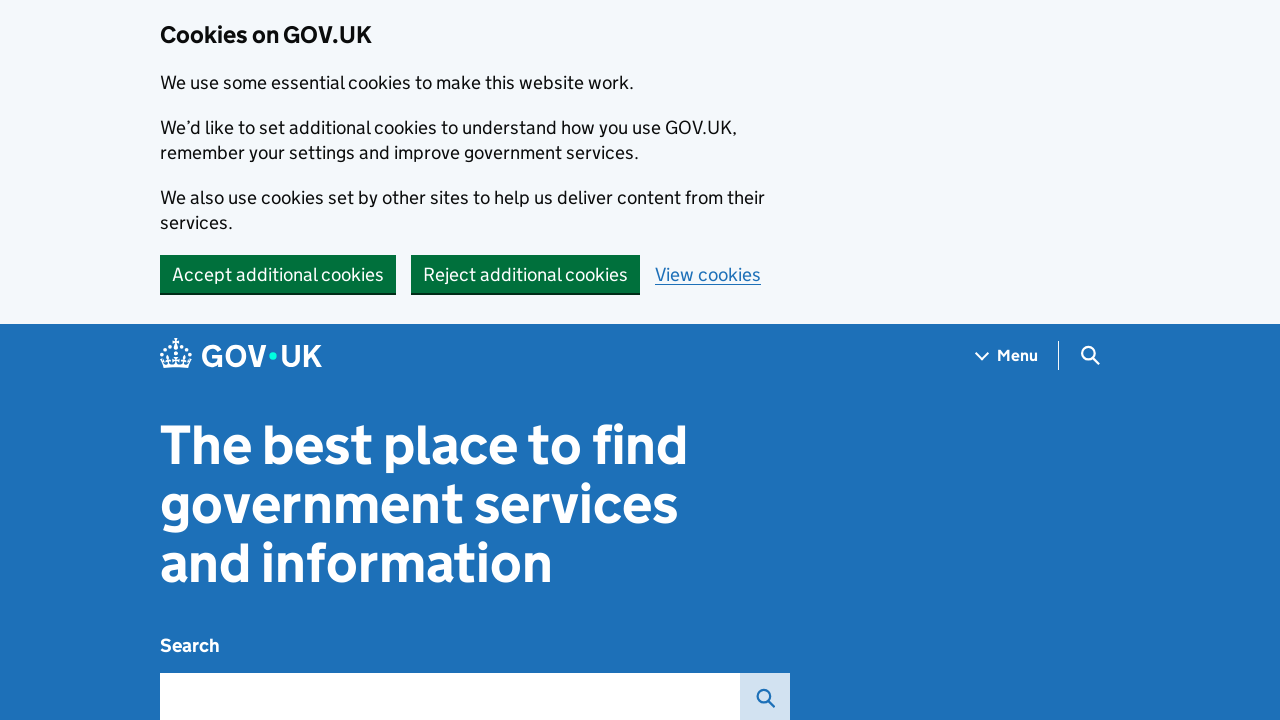

Located name input field with placeholder 'Enter Your Name'
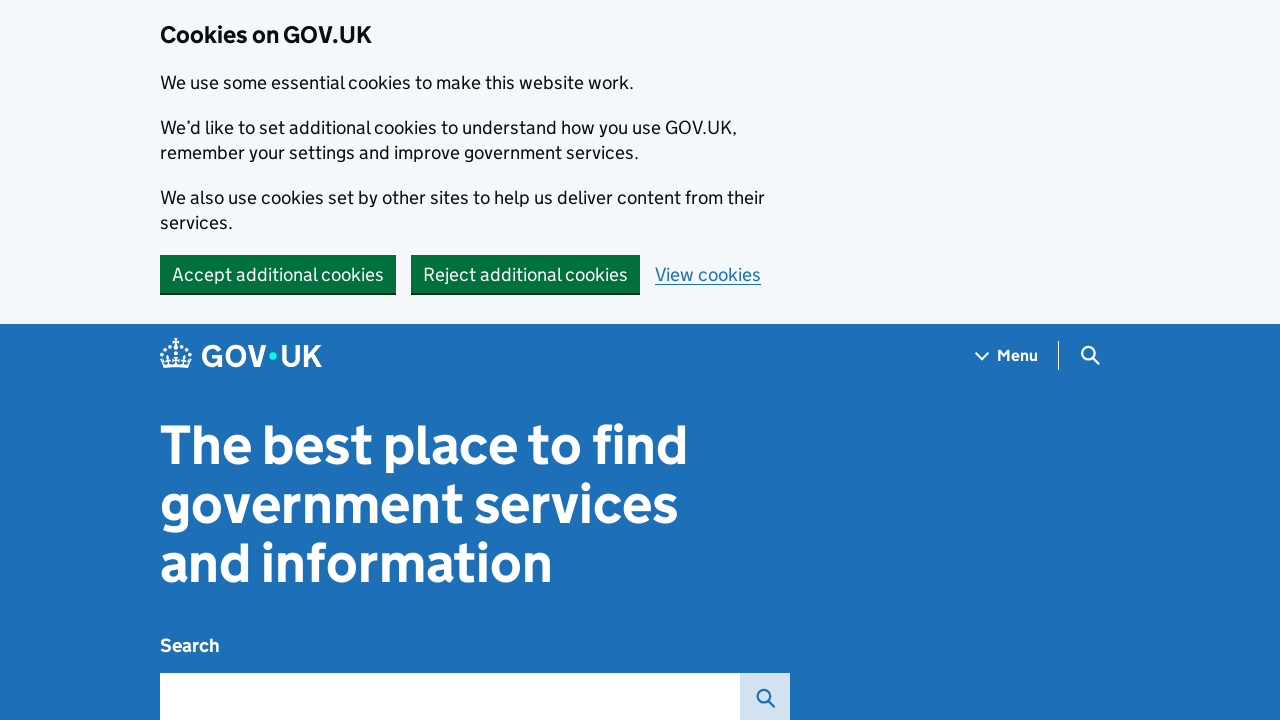

Located confirm button
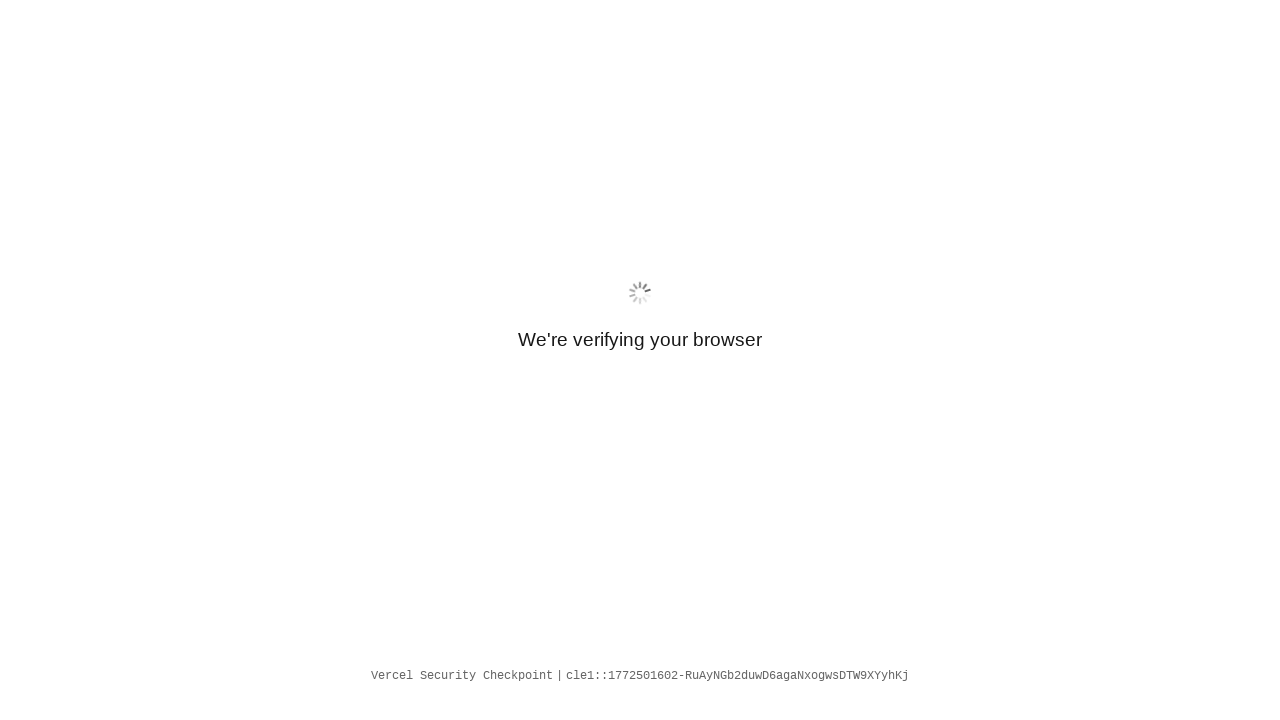

Filled name field with 'Ritwik'
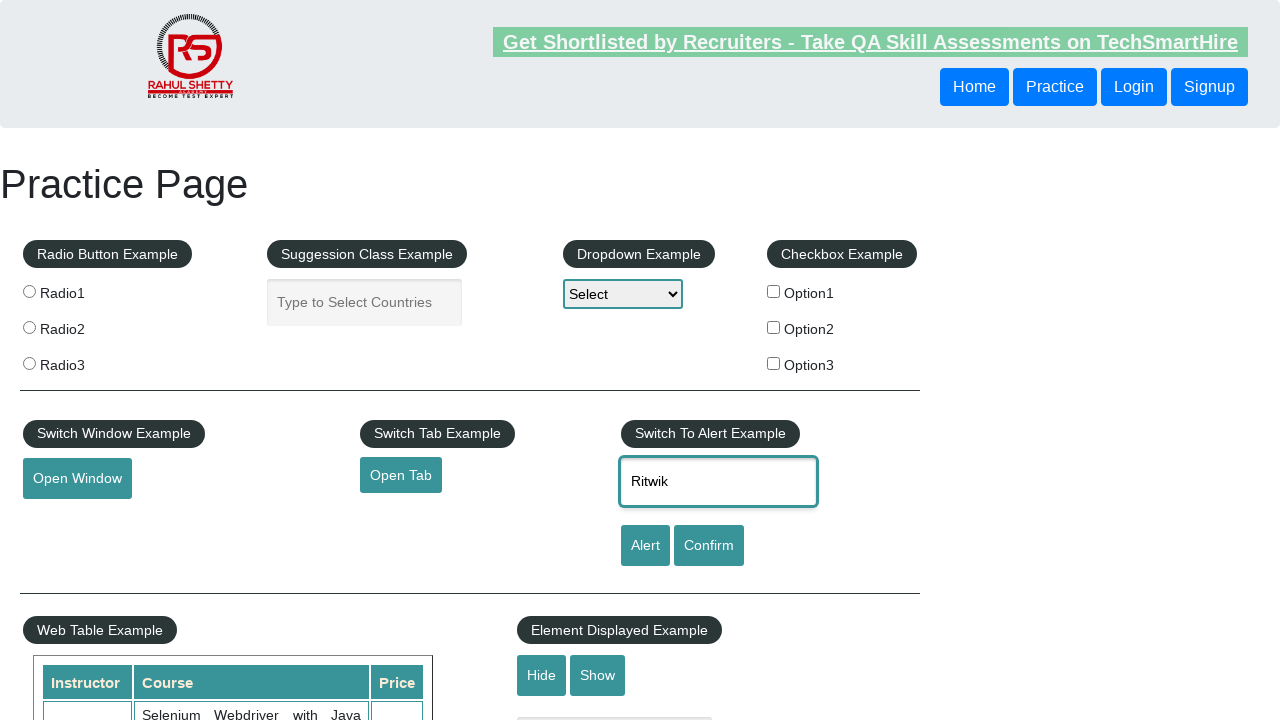

Clicked confirm button to trigger alert dialog
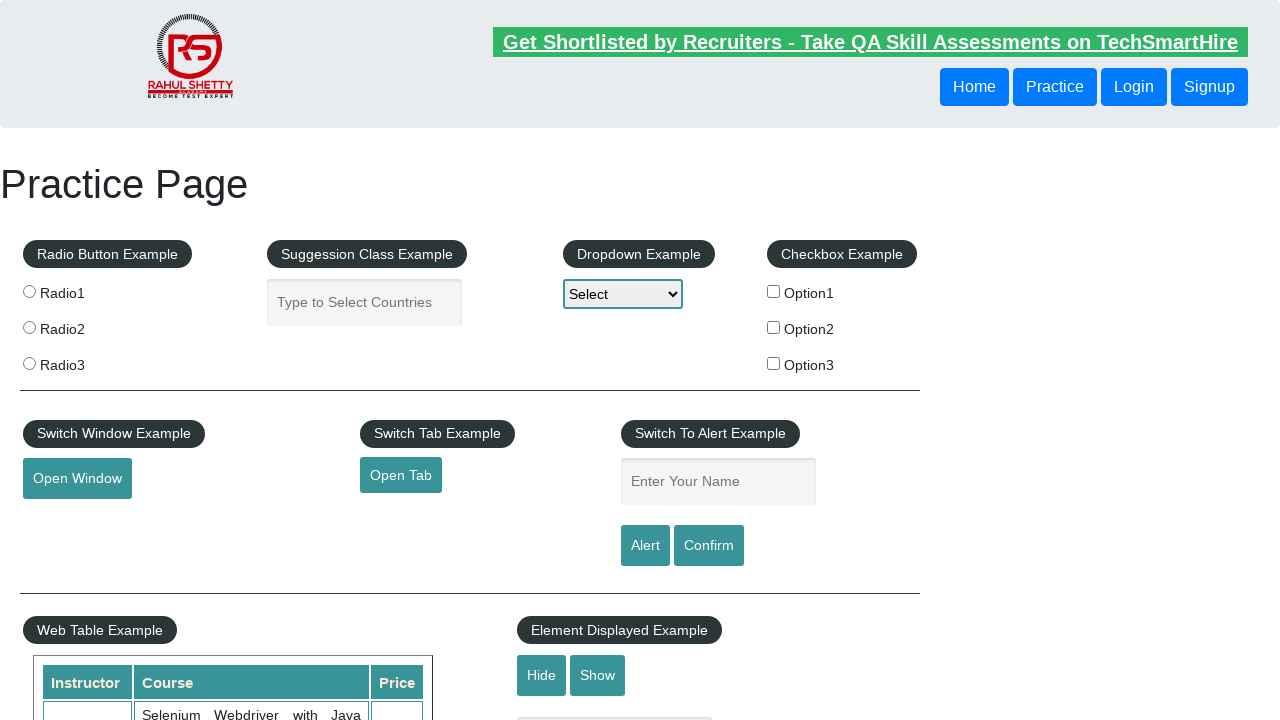

Waited 500ms for alert dialog to be handled
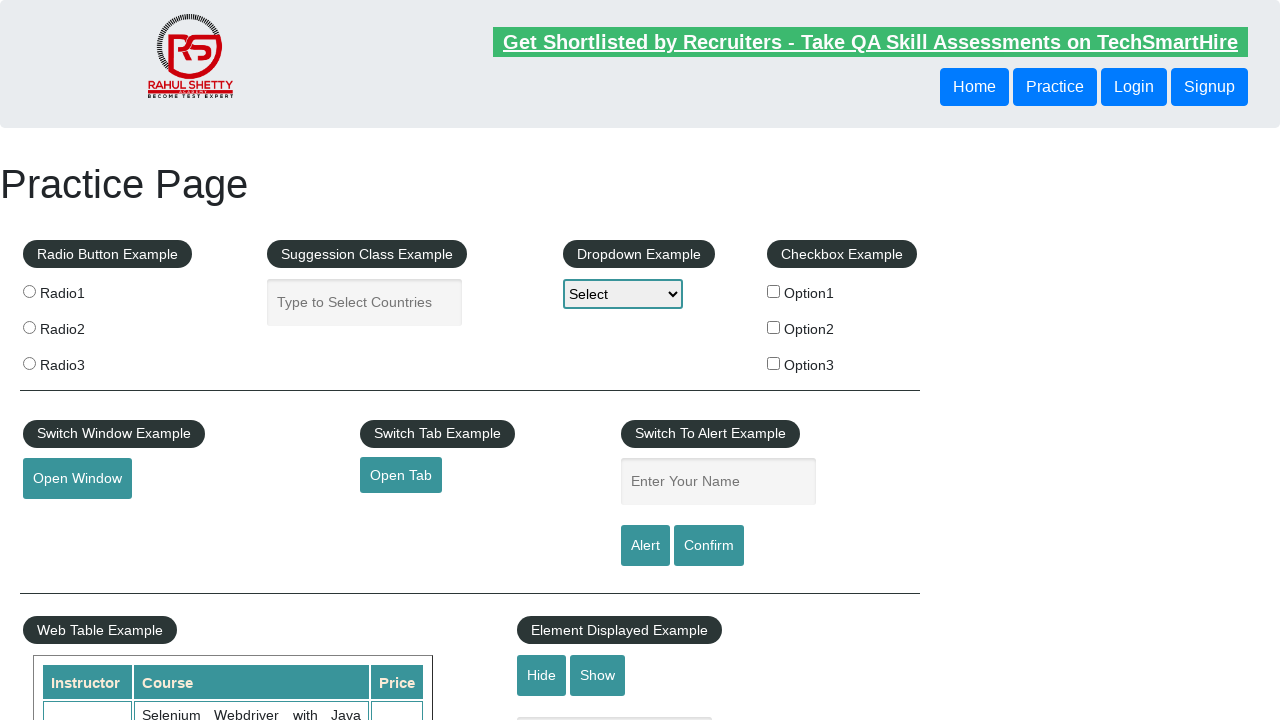

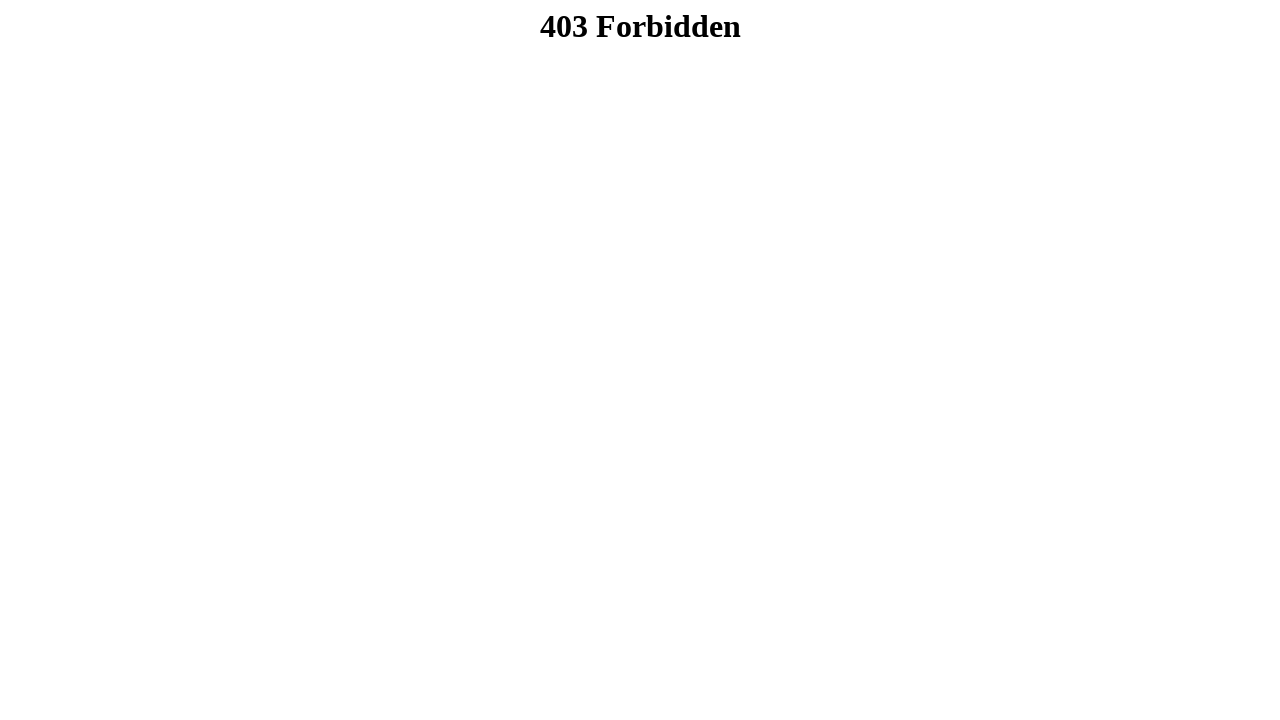